Tests an interactive math challenge where the script waits for a price to change to $100, clicks a button, calculates a mathematical formula based on a displayed value, submits the answer, and handles the result alert.

Starting URL: http://suninjuly.github.io/explicit_wait2.html

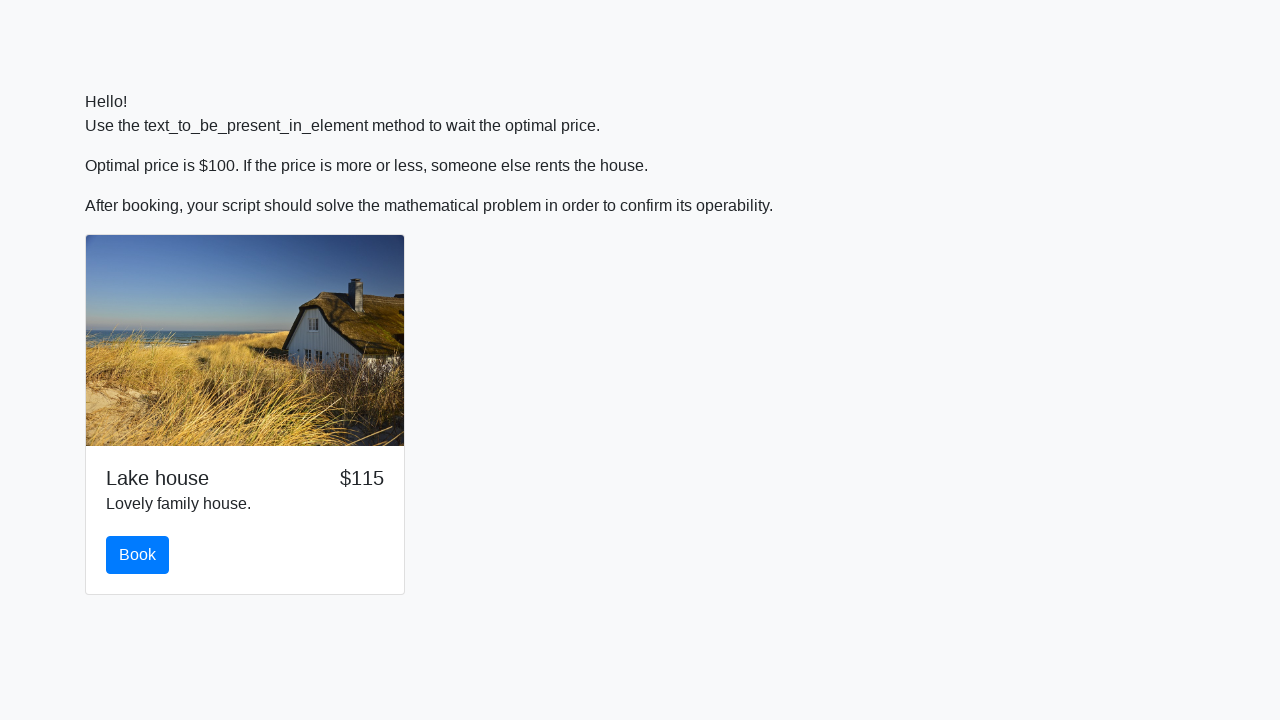

Waited for price to change to $100
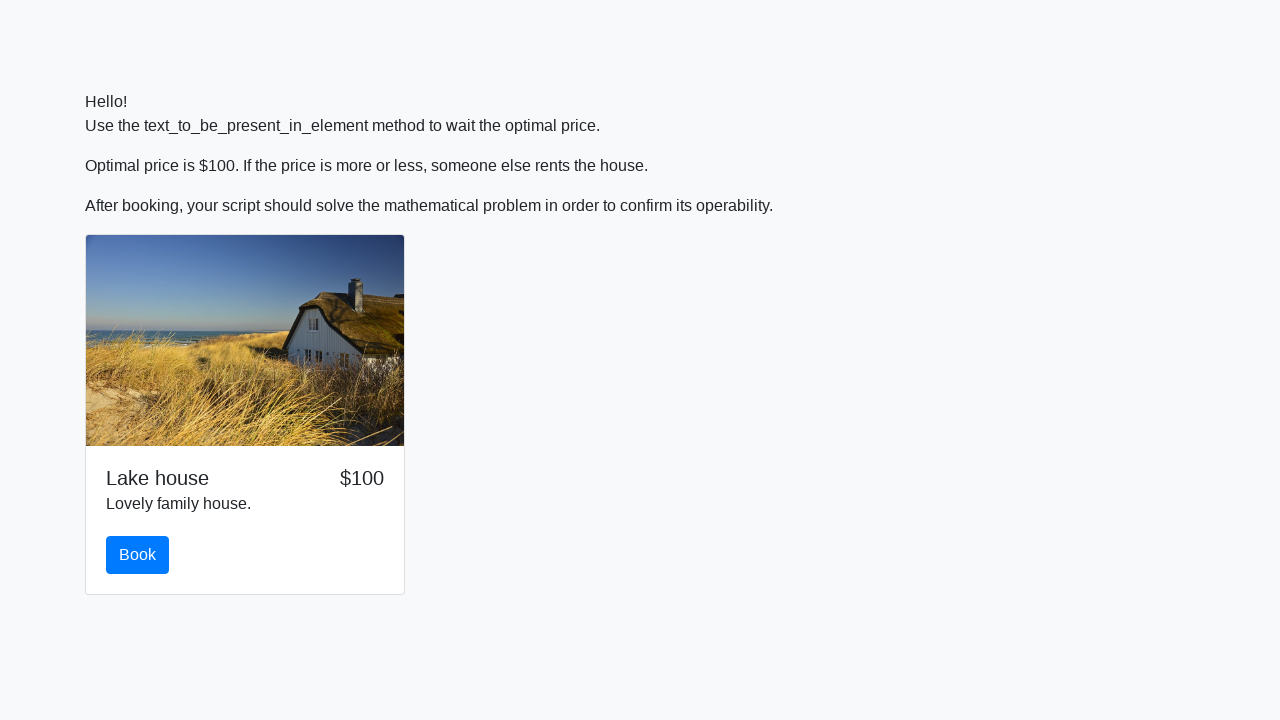

Clicked button to proceed after price reached $100 at (138, 555) on button
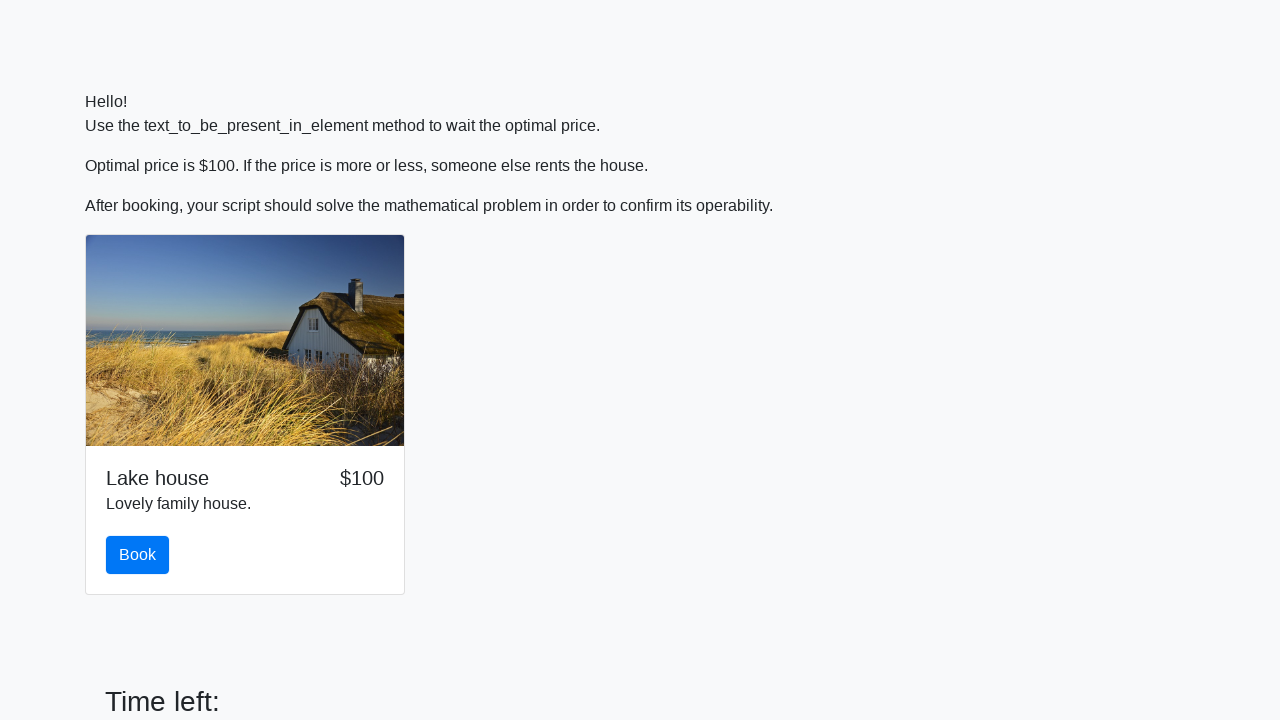

Retrieved x value from page
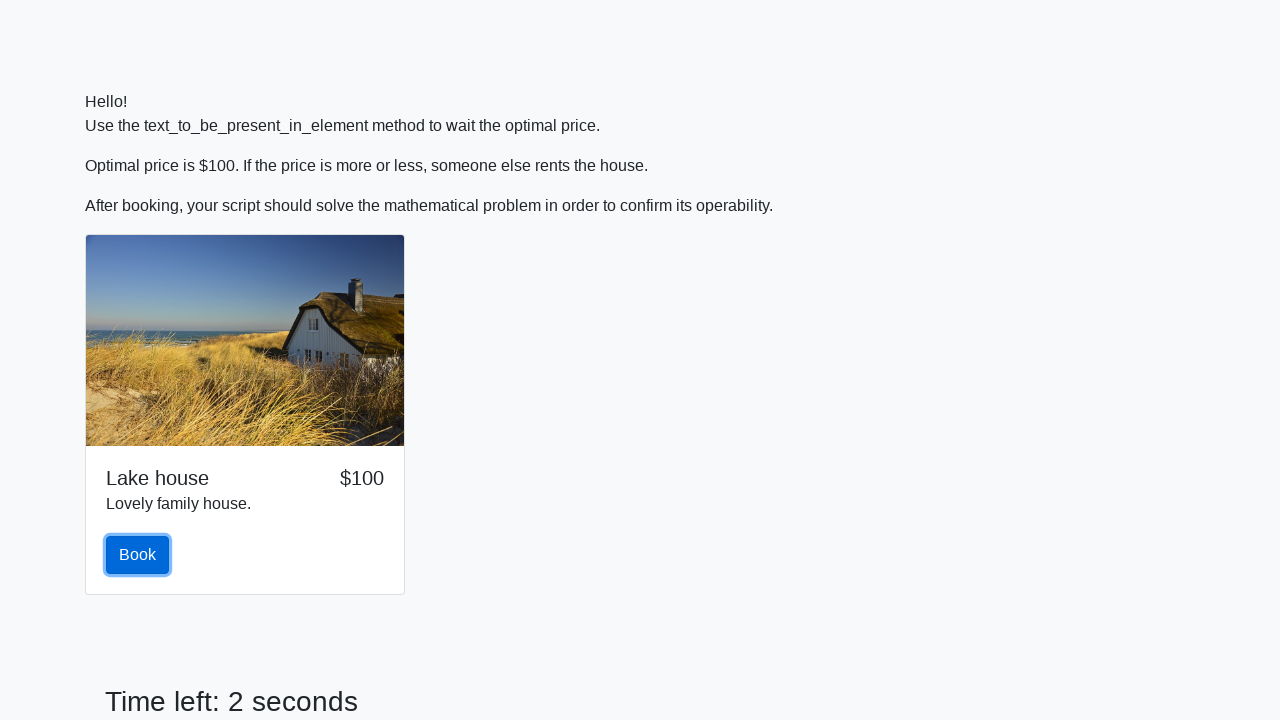

Calculated and filled answer field with formula result based on x value on #answer
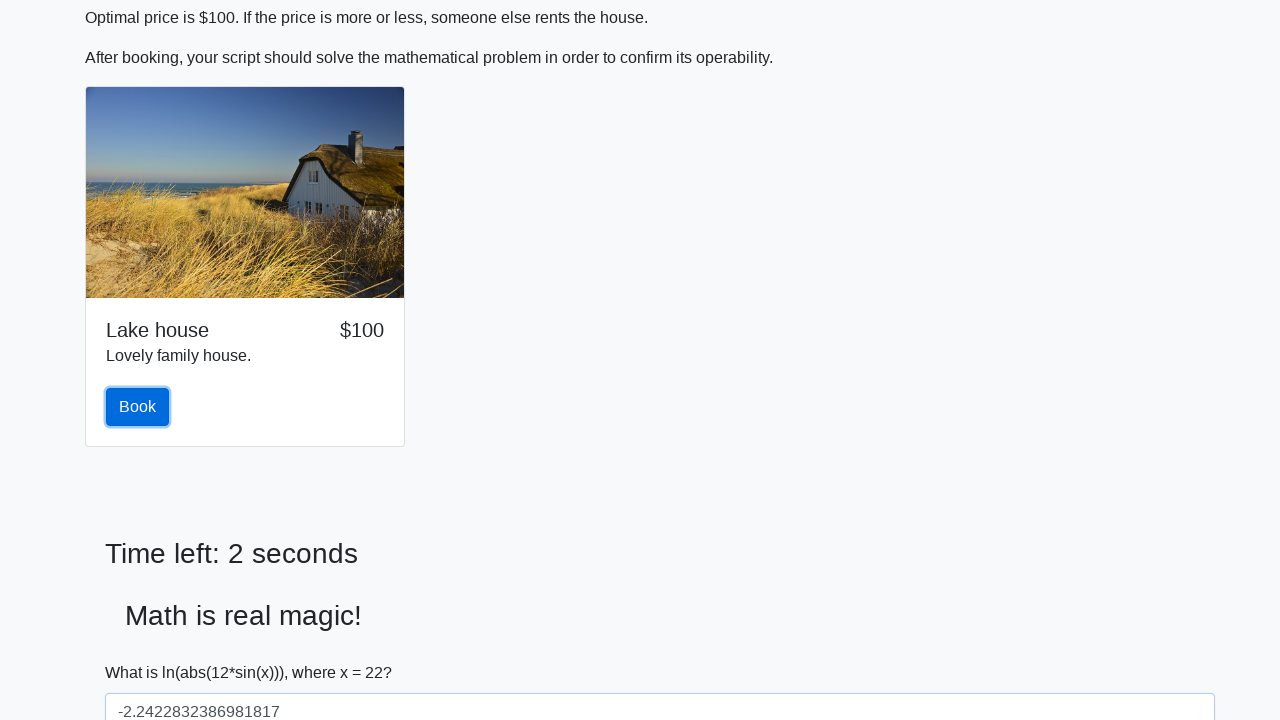

Clicked submit button to submit answer at (138, 407) on button.btn
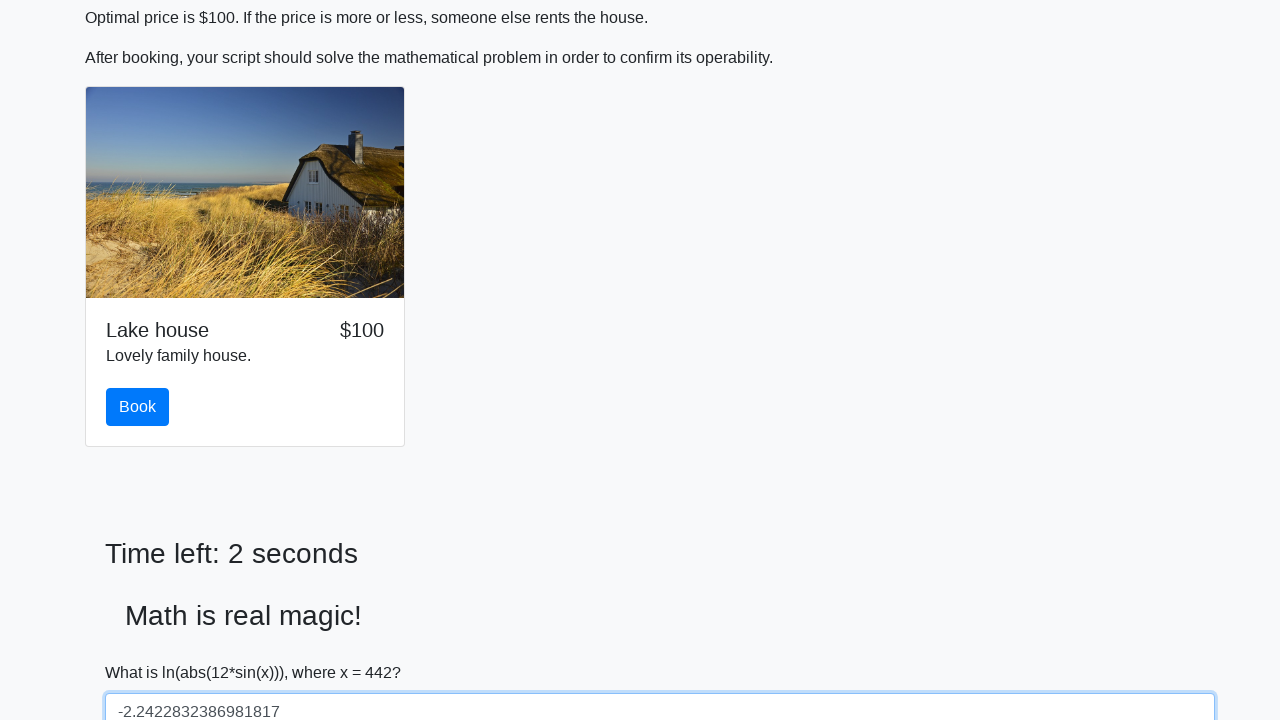

Set up dialog handler to accept alerts
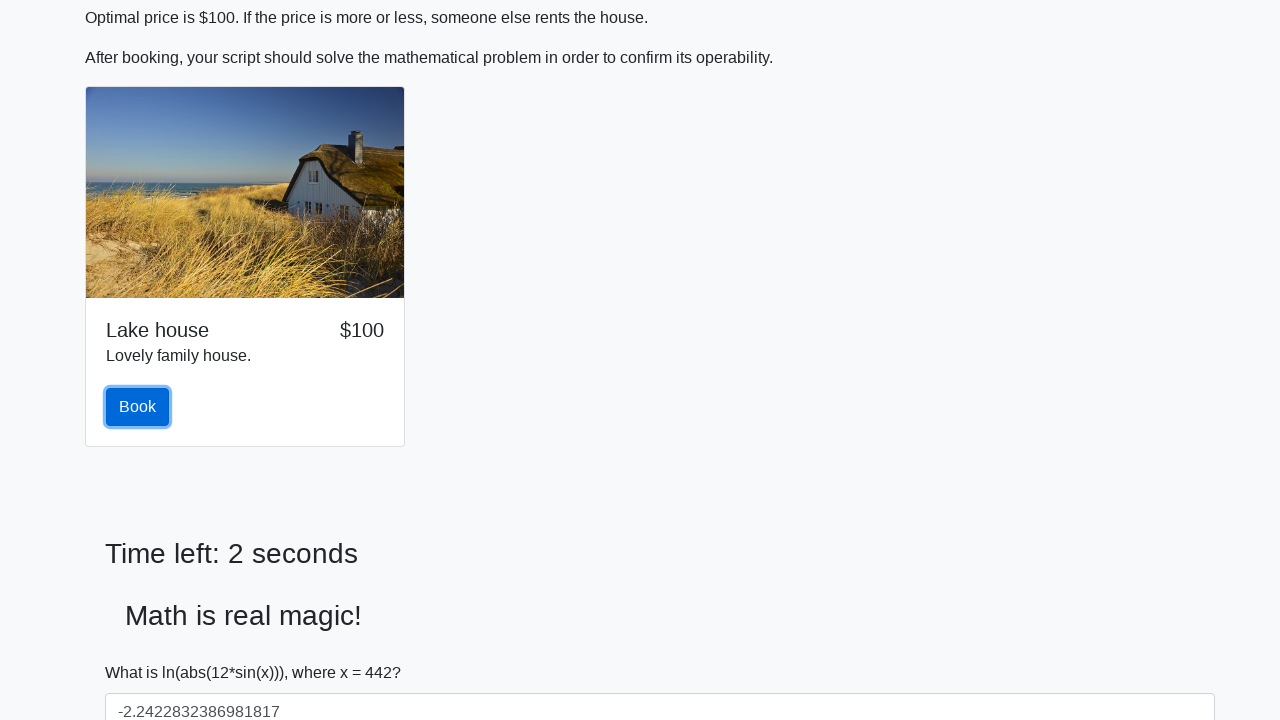

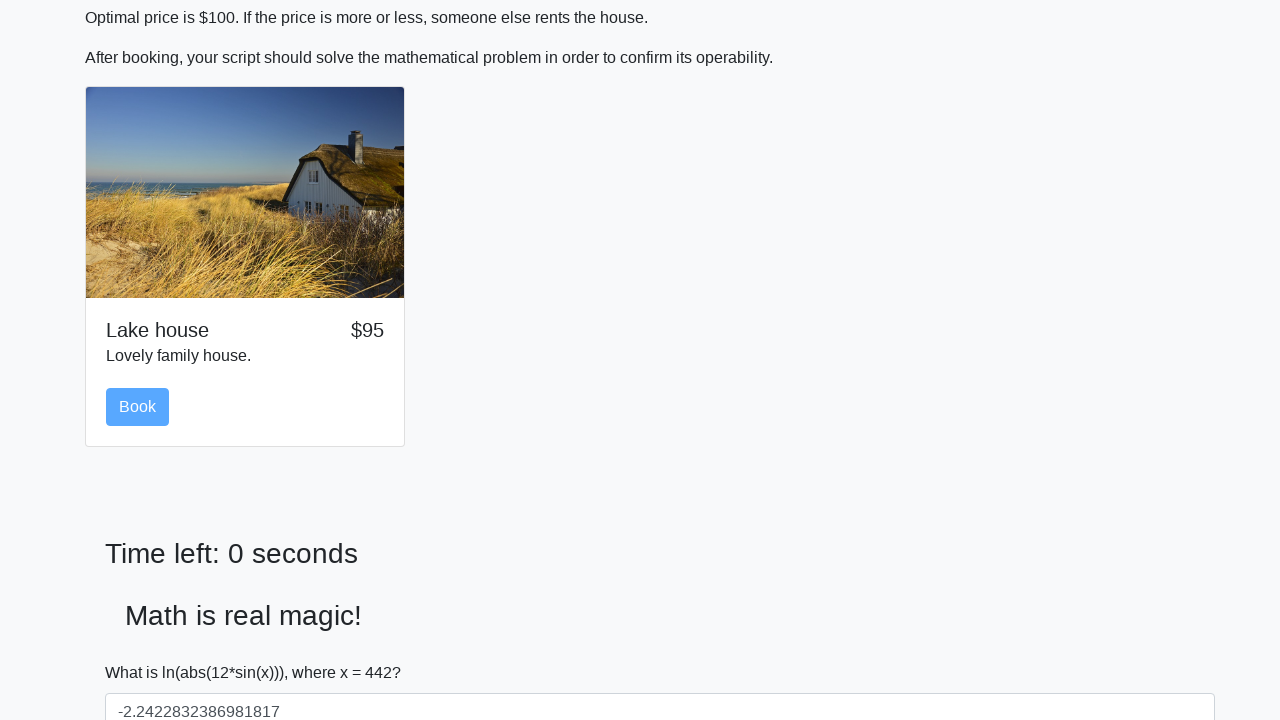